Tests a virtual keyboard web application by clicking on the textarea to show the keyboard, then typing text by clicking individual keyboard keys including handling shift for uppercase letters and special characters.

Starting URL: https://virtual-keyboard-app.vercel.app/

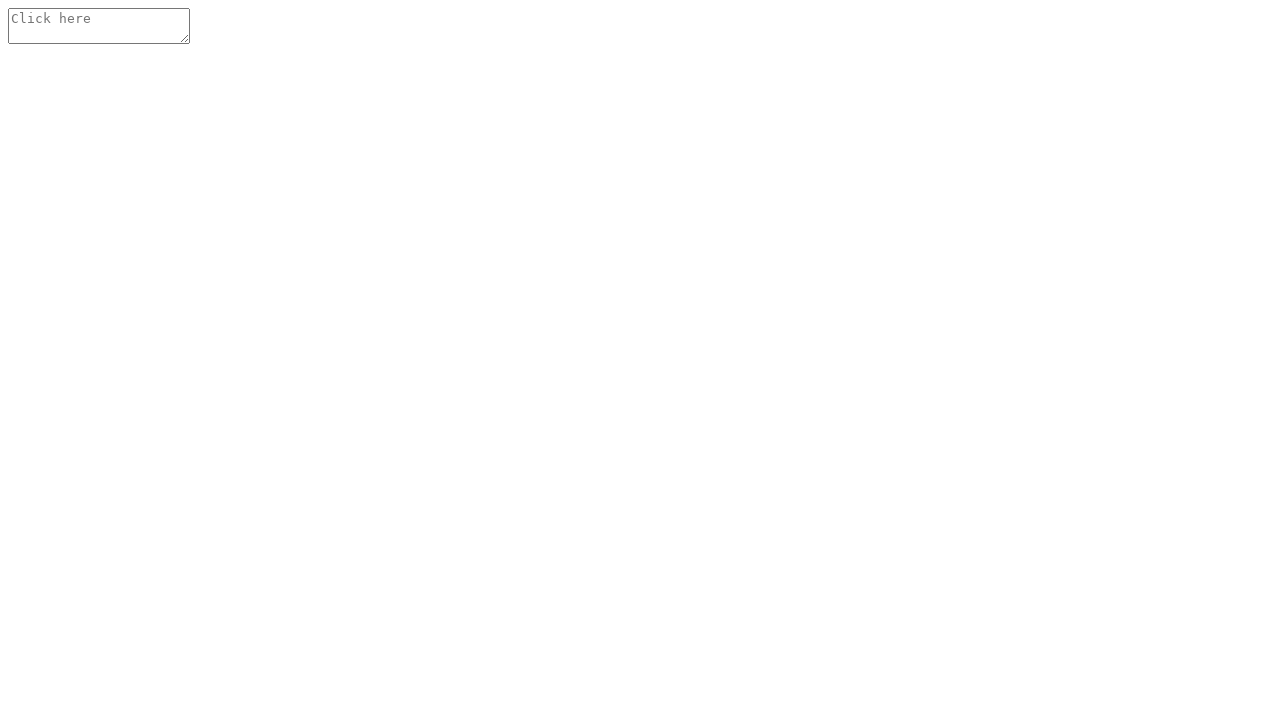

Waited for textarea element to be ready
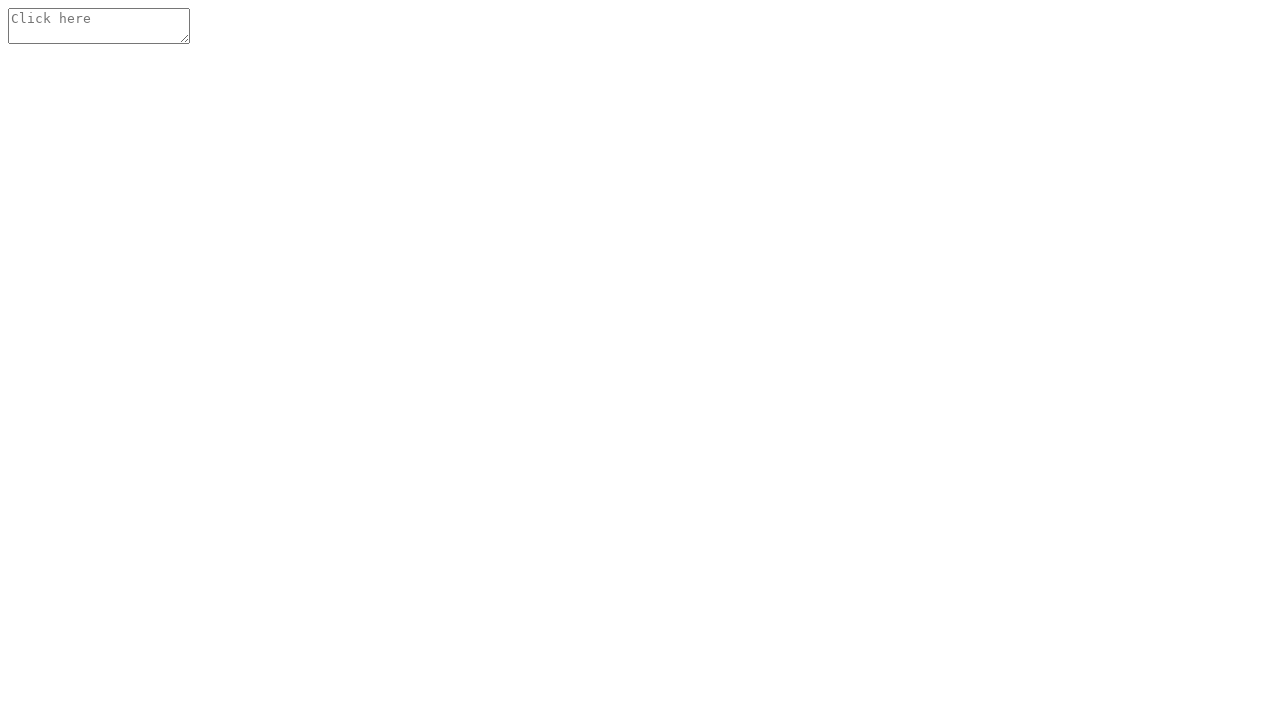

Clicked textarea to display virtual keyboard at (99, 26) on textarea
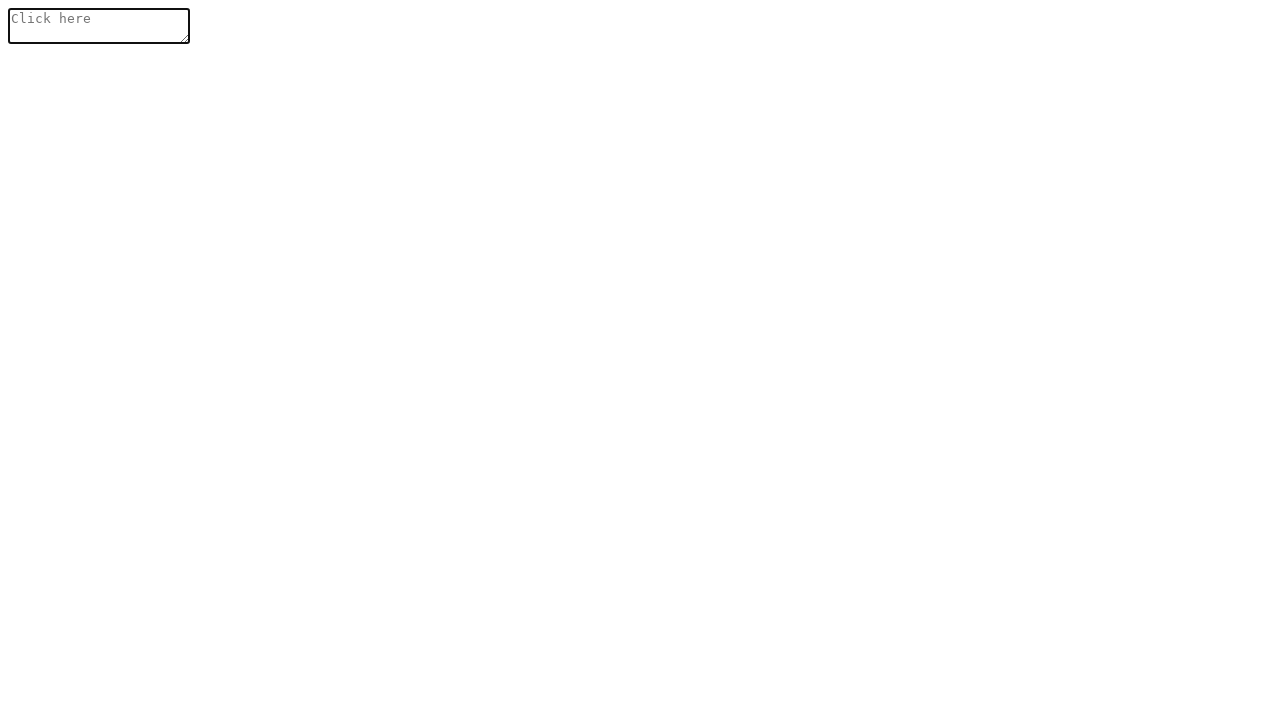

Clicked shift key for uppercase at (274, 638) on #keyboard__shift
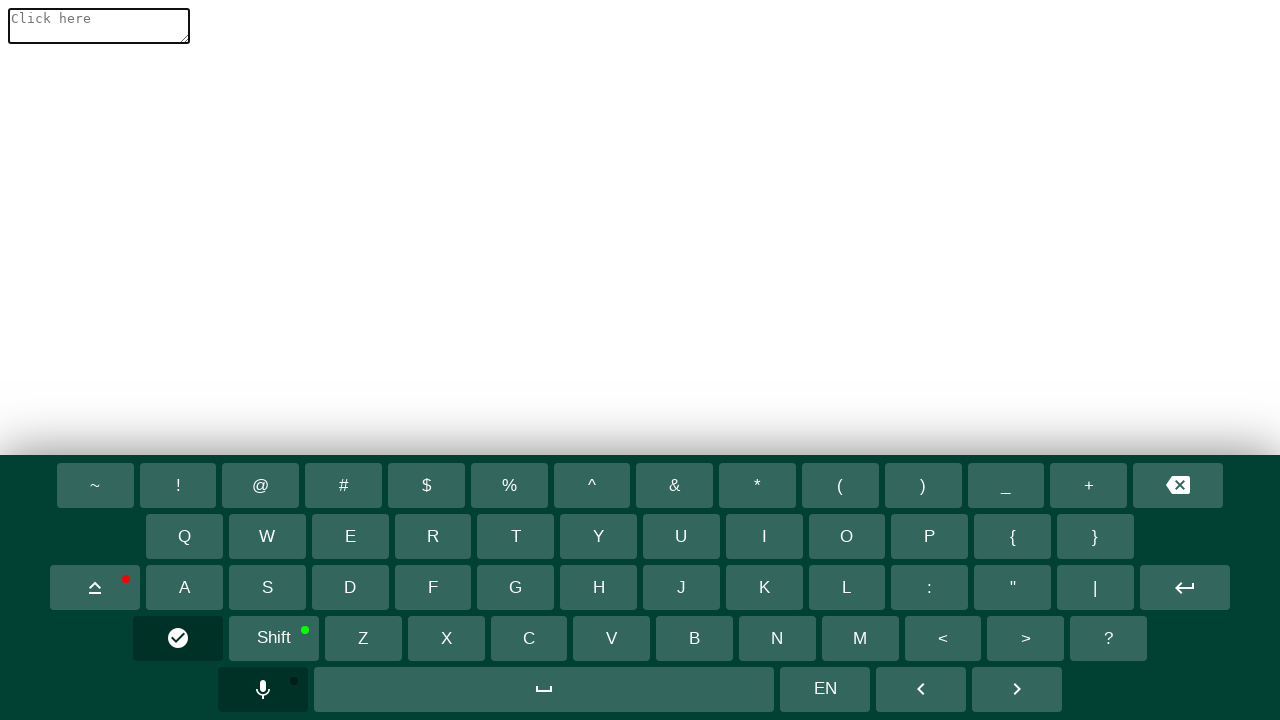

Clicked 'H' key at (599, 588) on #keyboard__h
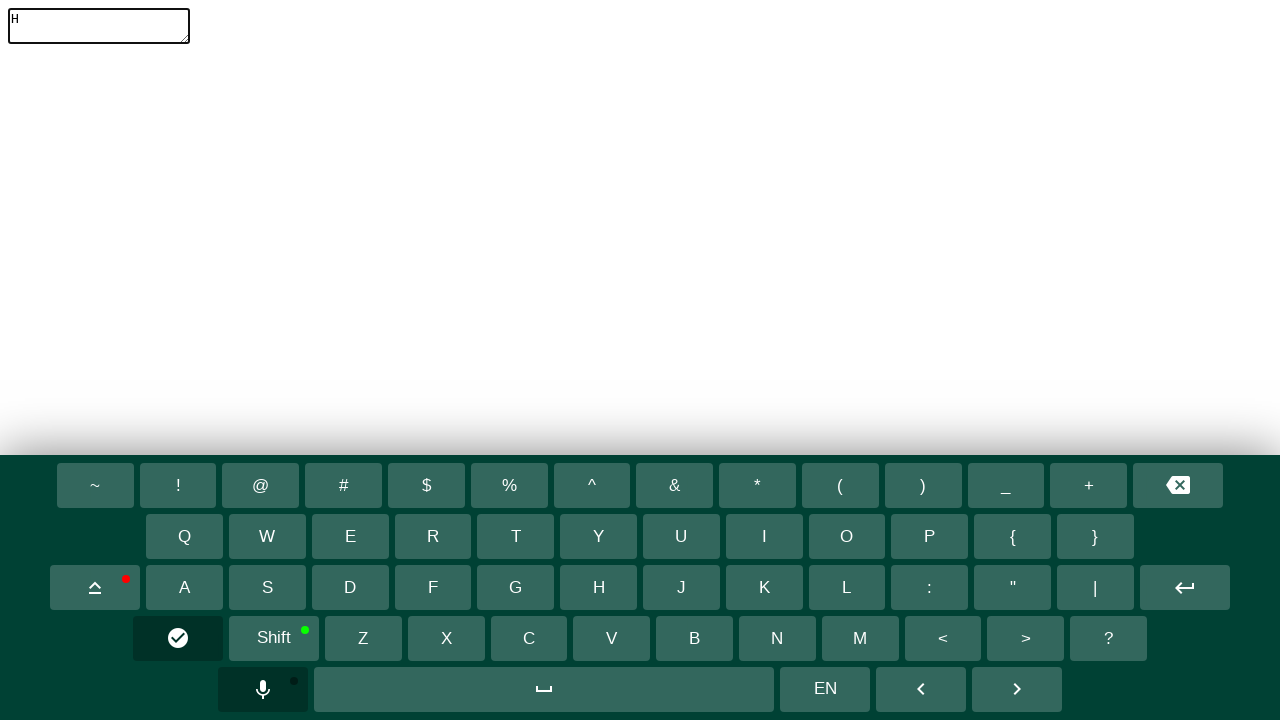

Clicked 'e' key at (350, 536) on #keyboard__e
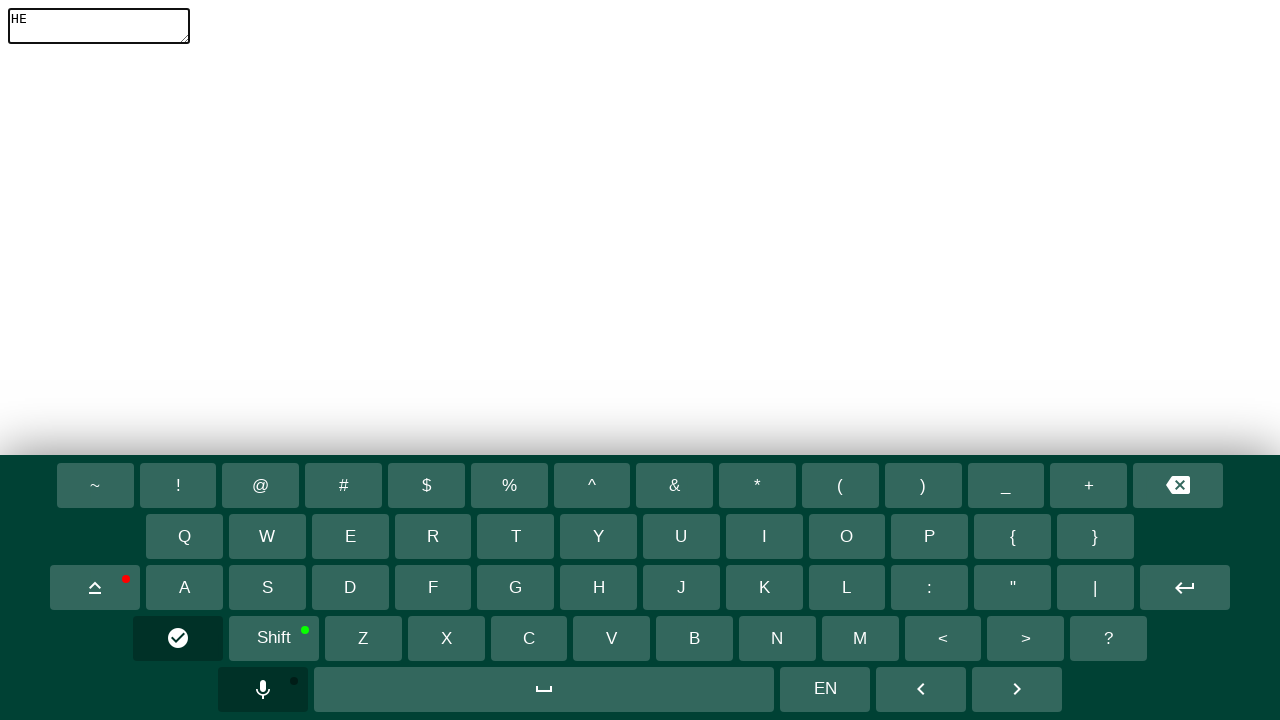

Clicked 'l' key at (847, 588) on #keyboard__l
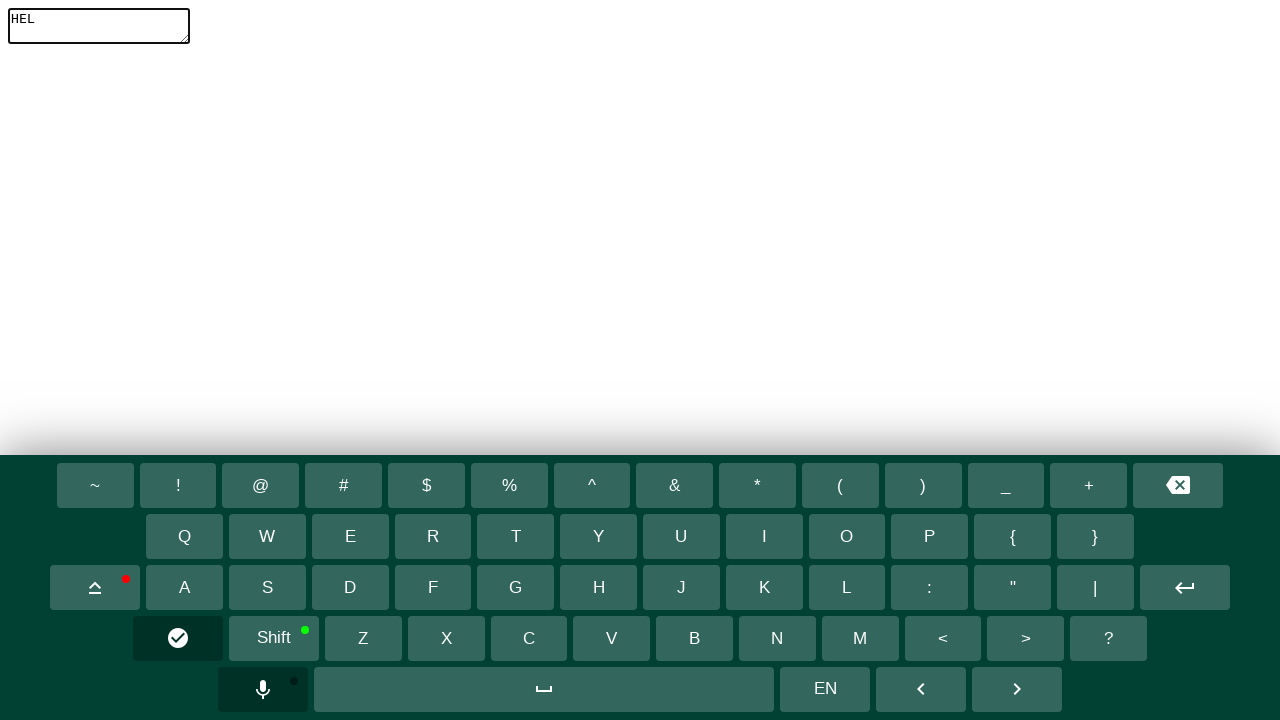

Clicked 'l' key at (847, 588) on #keyboard__l
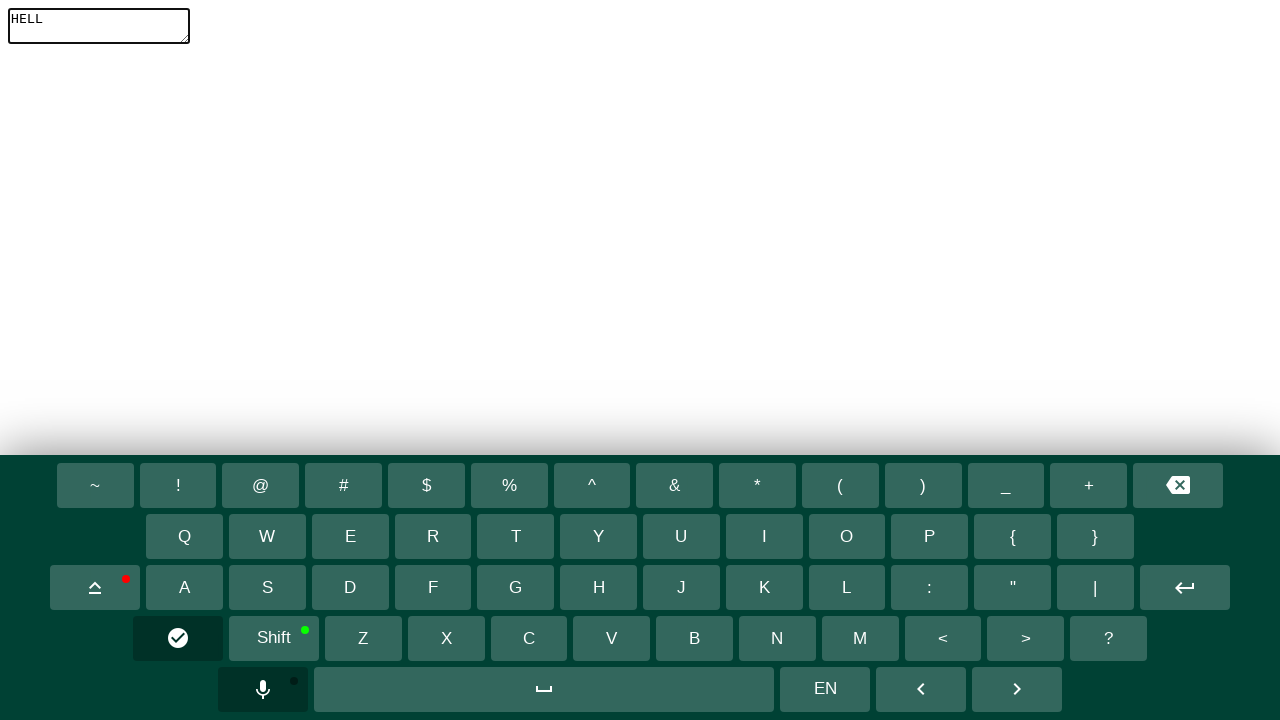

Clicked 'o' key at (847, 536) on #keyboard__o
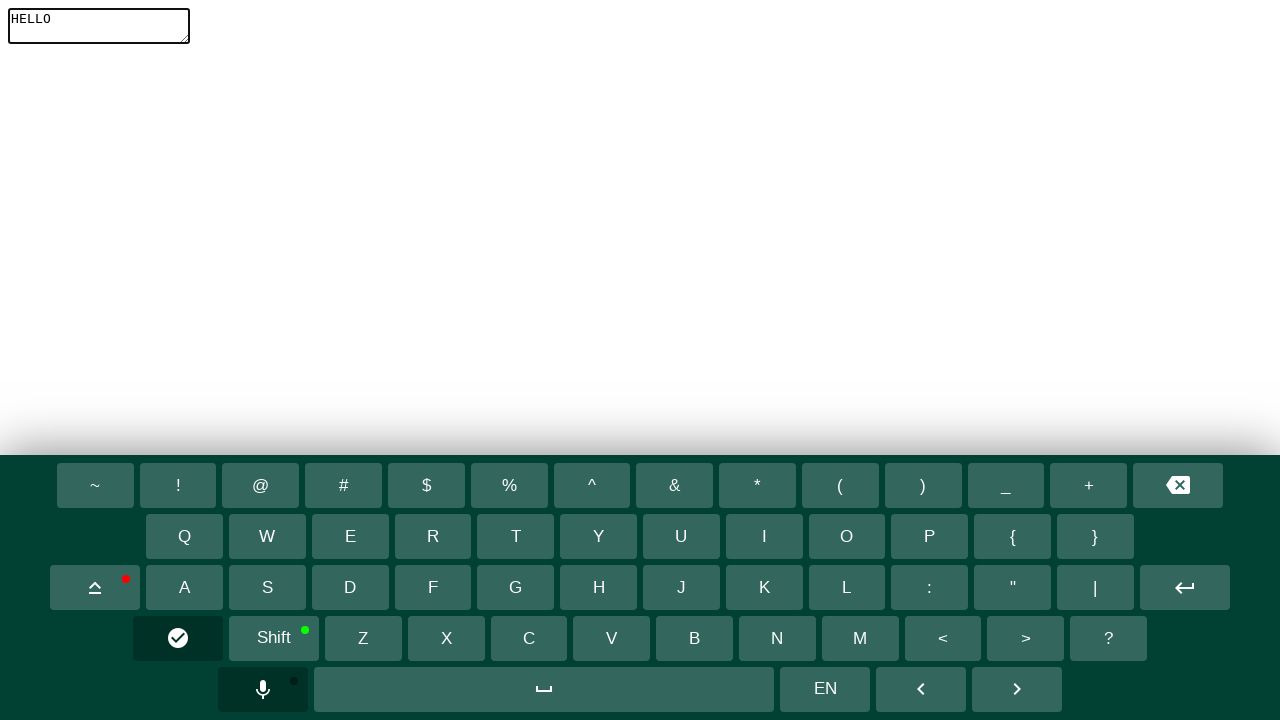

Clicked space key at (544, 690) on #keyboard__space
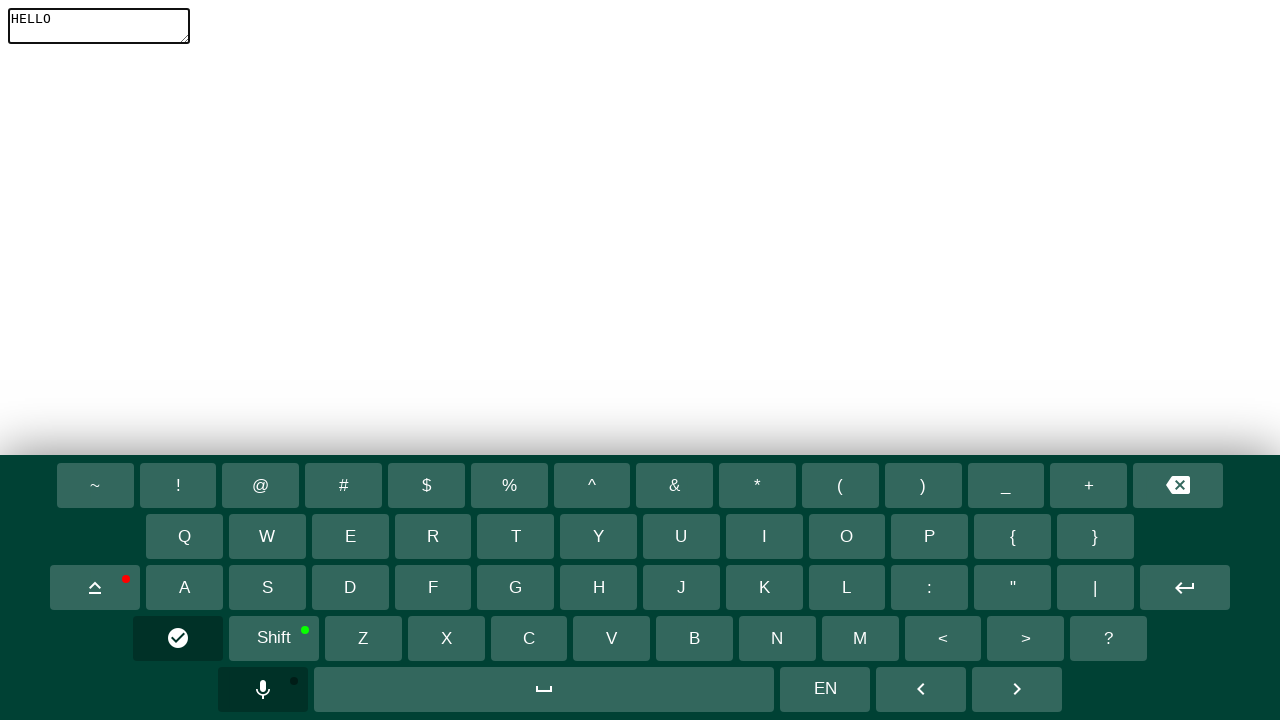

Clicked shift key for uppercase at (274, 638) on #keyboard__shift
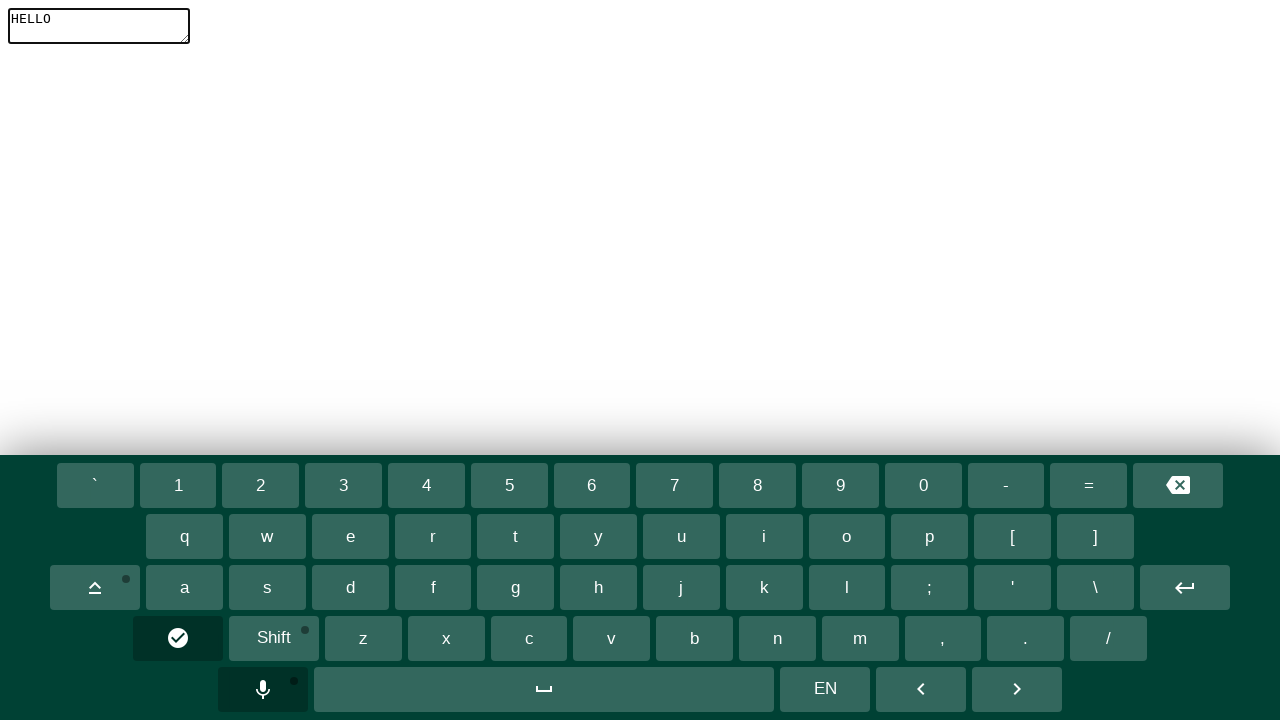

Clicked 'W' key at (267, 536) on #keyboard__w
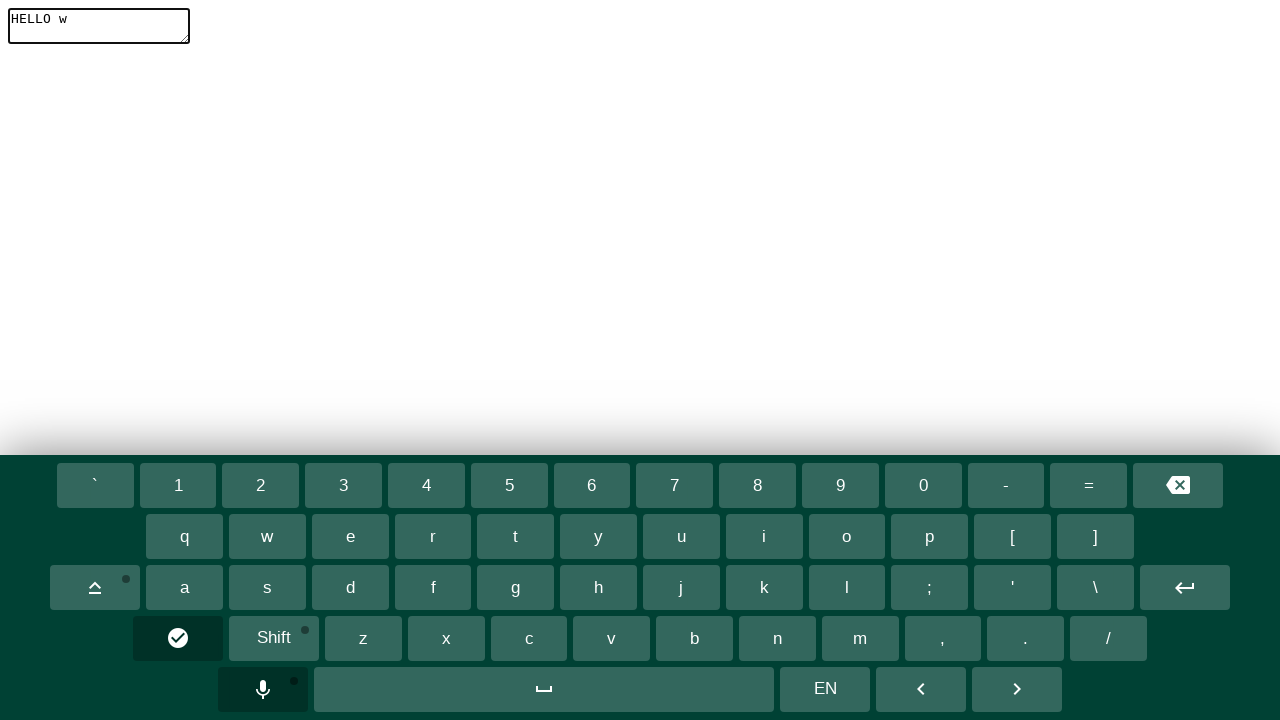

Clicked 'o' key at (847, 536) on #keyboard__o
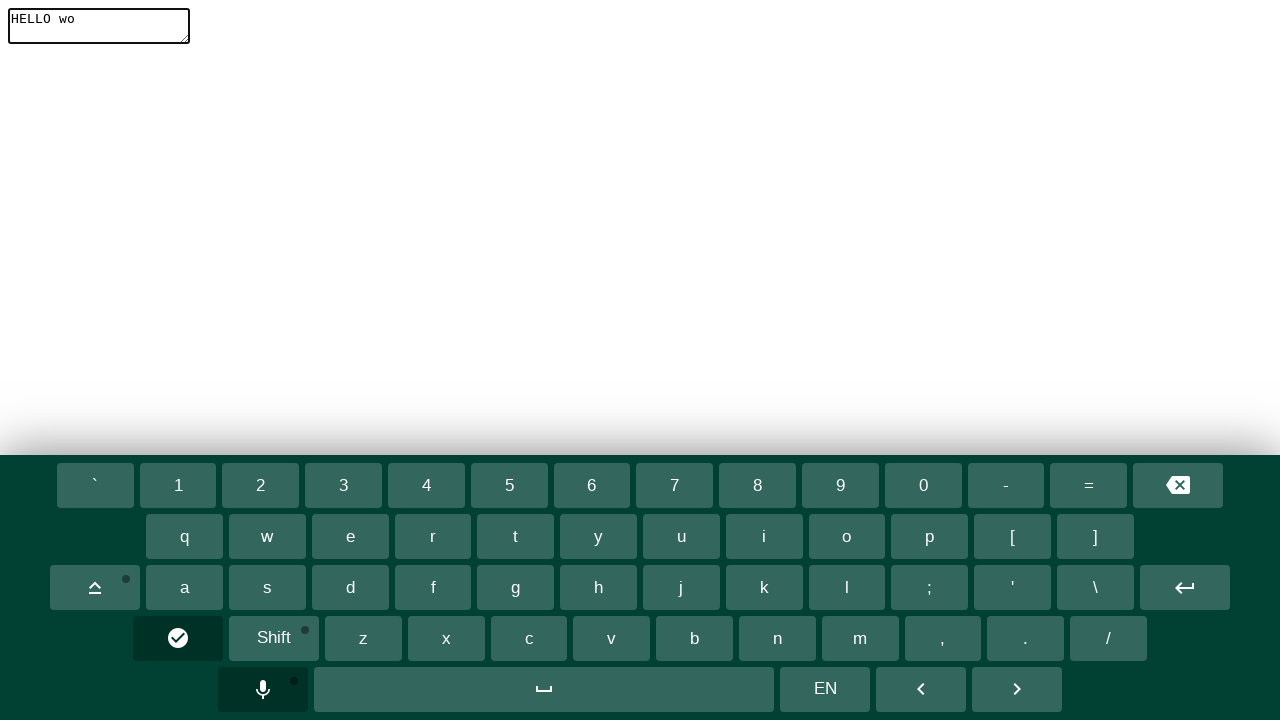

Clicked 'r' key at (433, 536) on #keyboard__r
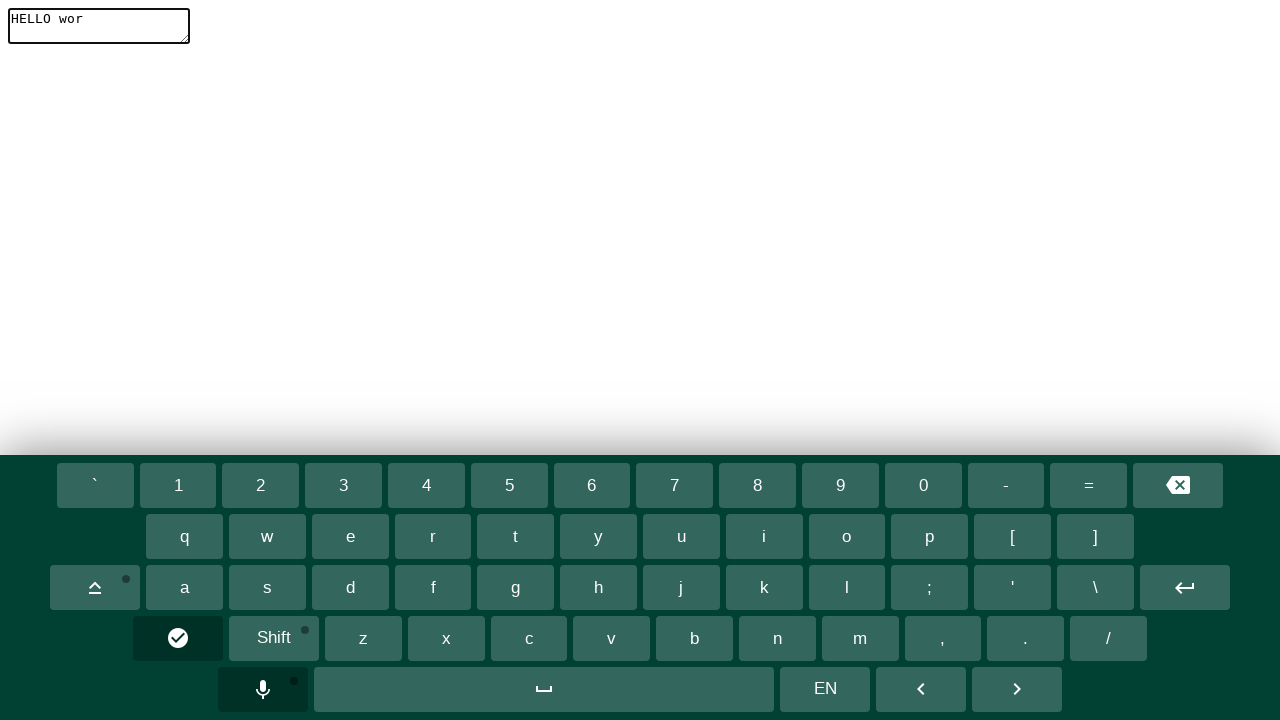

Clicked 'l' key at (847, 588) on #keyboard__l
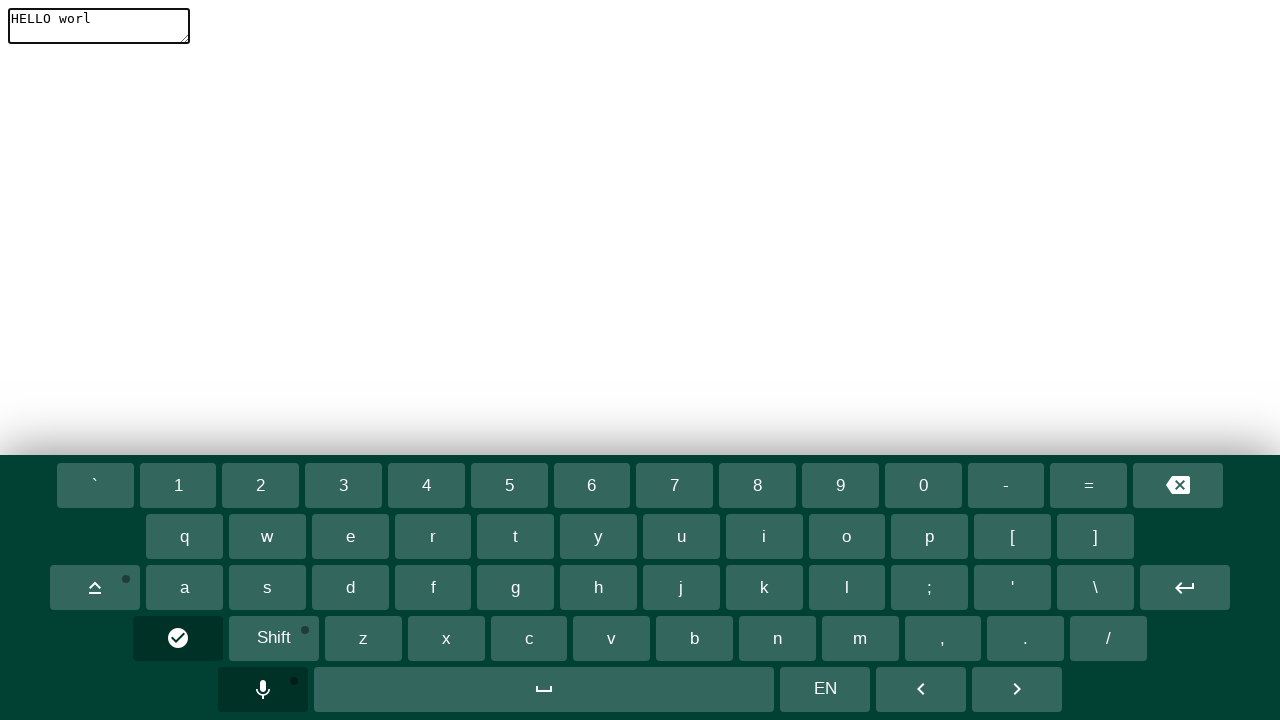

Clicked 'd' key at (350, 588) on #keyboard__d
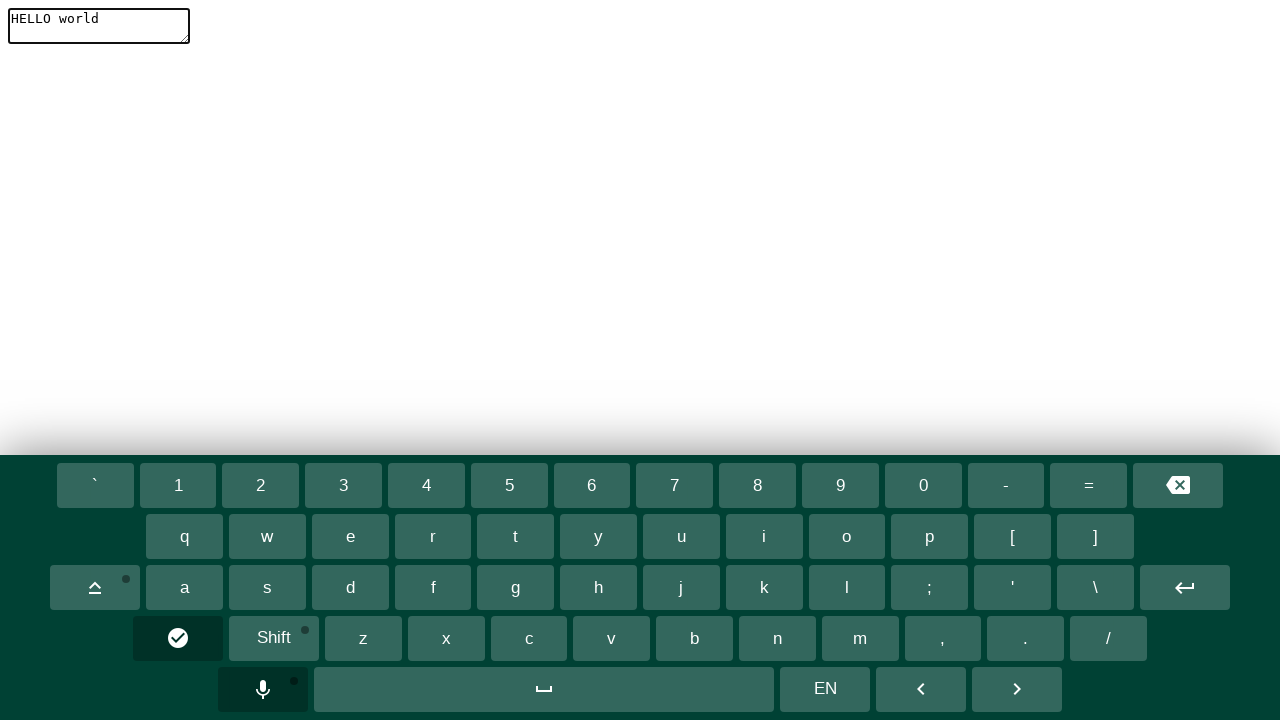

Clicked shift key for special character at (274, 638) on #keyboard__shift
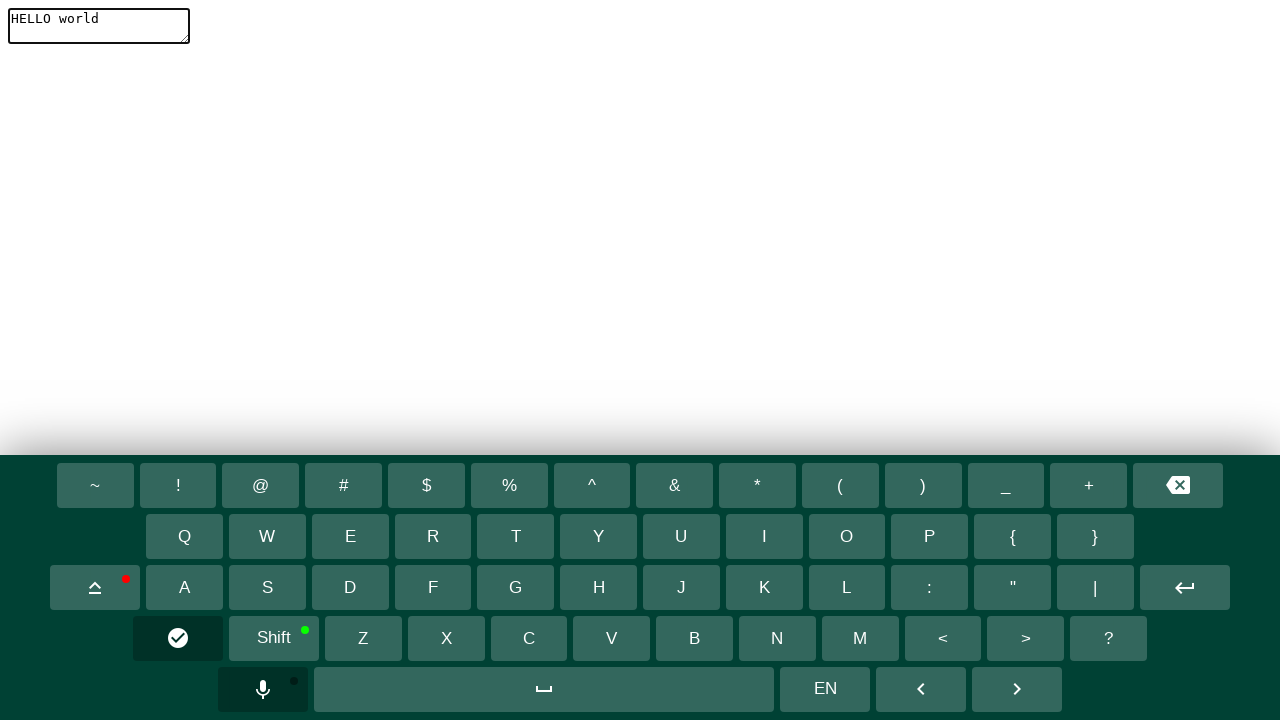

Clicked '1' key to produce '!' character at (178, 486) on #keyboard__1
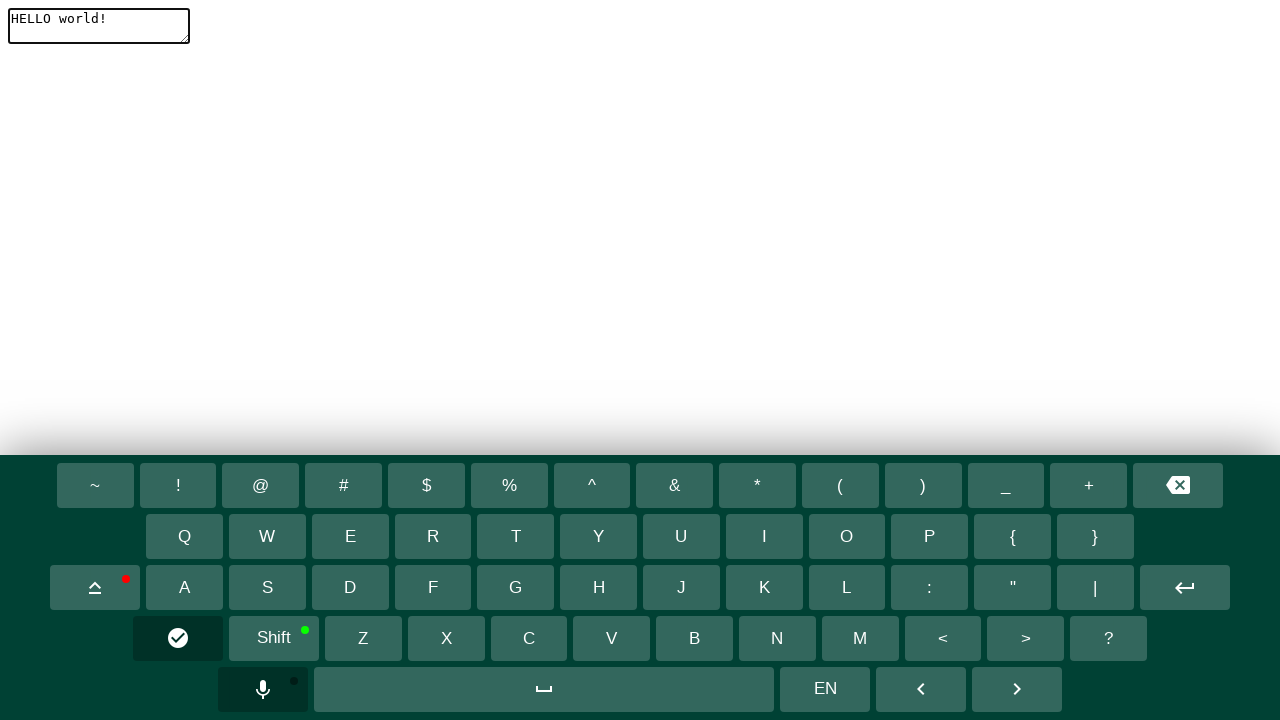

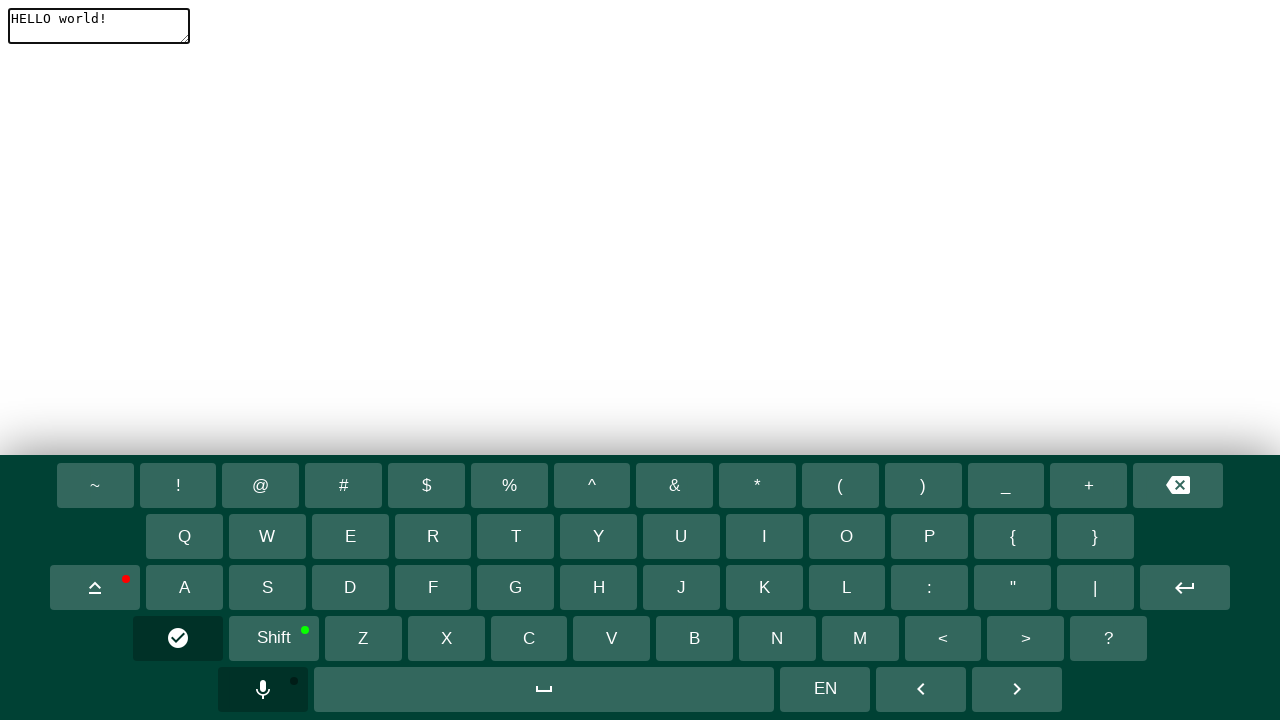